Waits for a price to reach $100, books it, solves a math captcha, and submits the answer

Starting URL: http://suninjuly.github.io/explicit_wait2.html

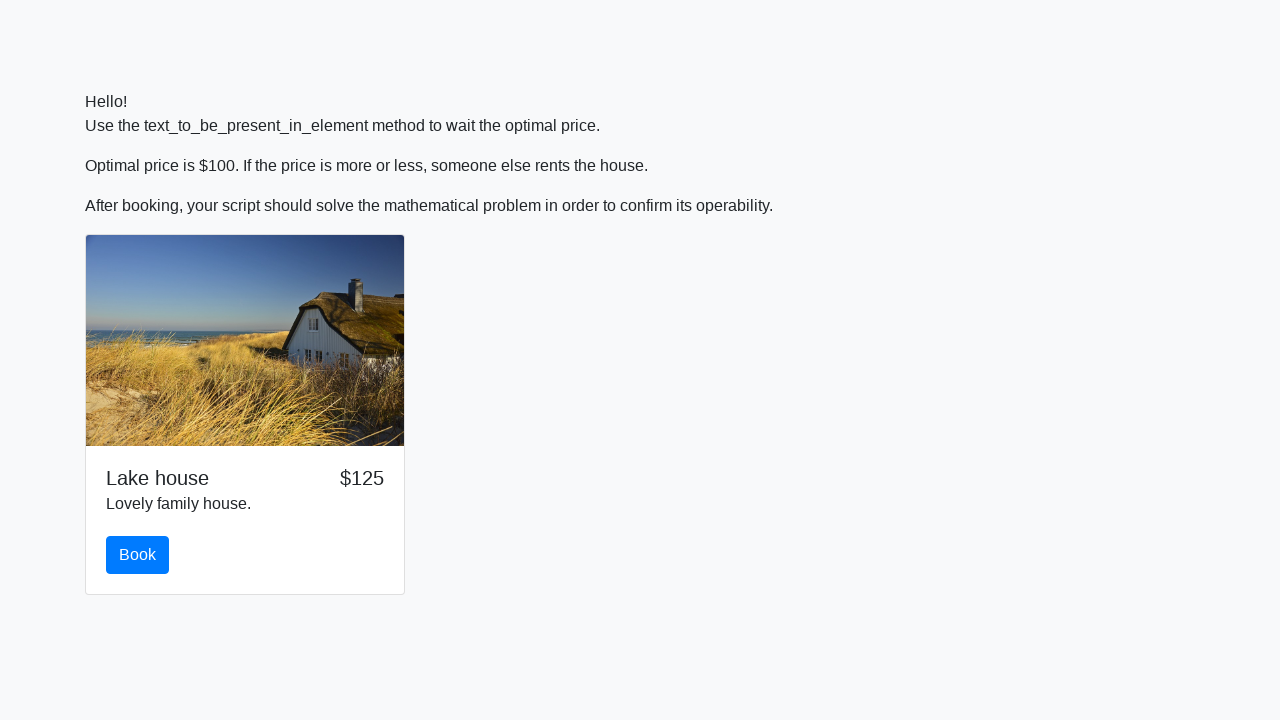

Waited for price to reach $100
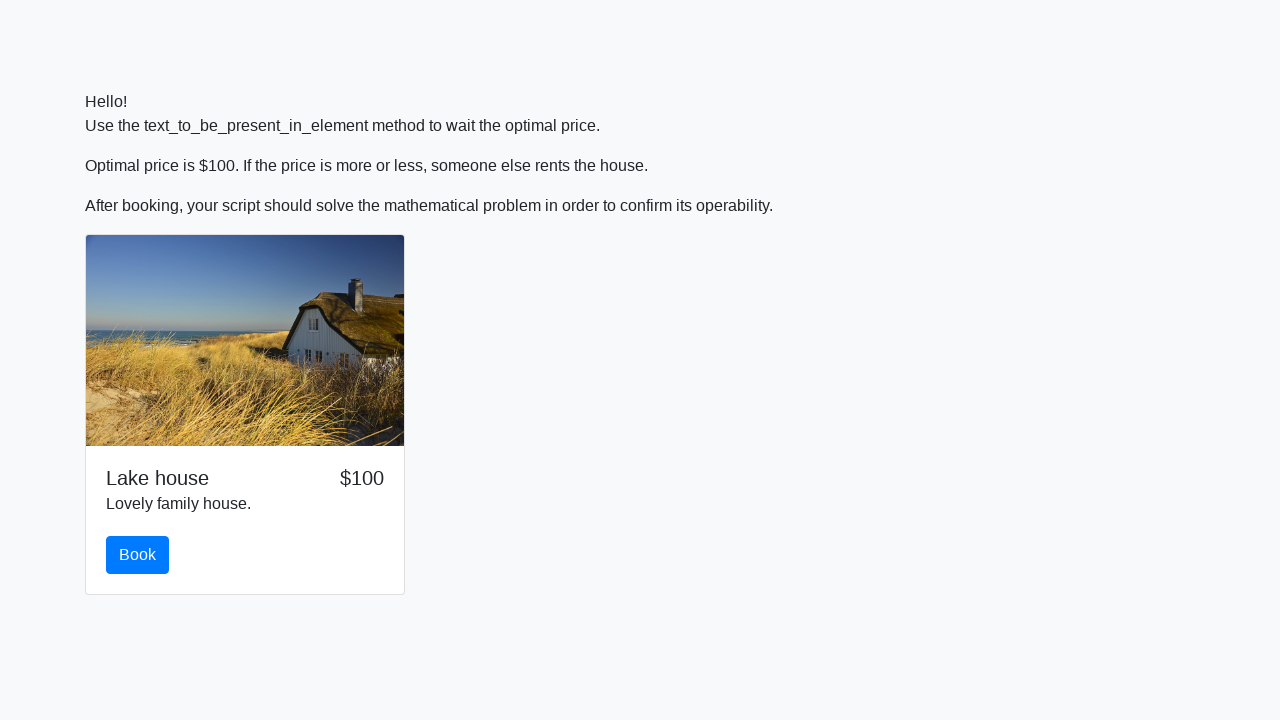

Clicked the book button at (138, 555) on #book
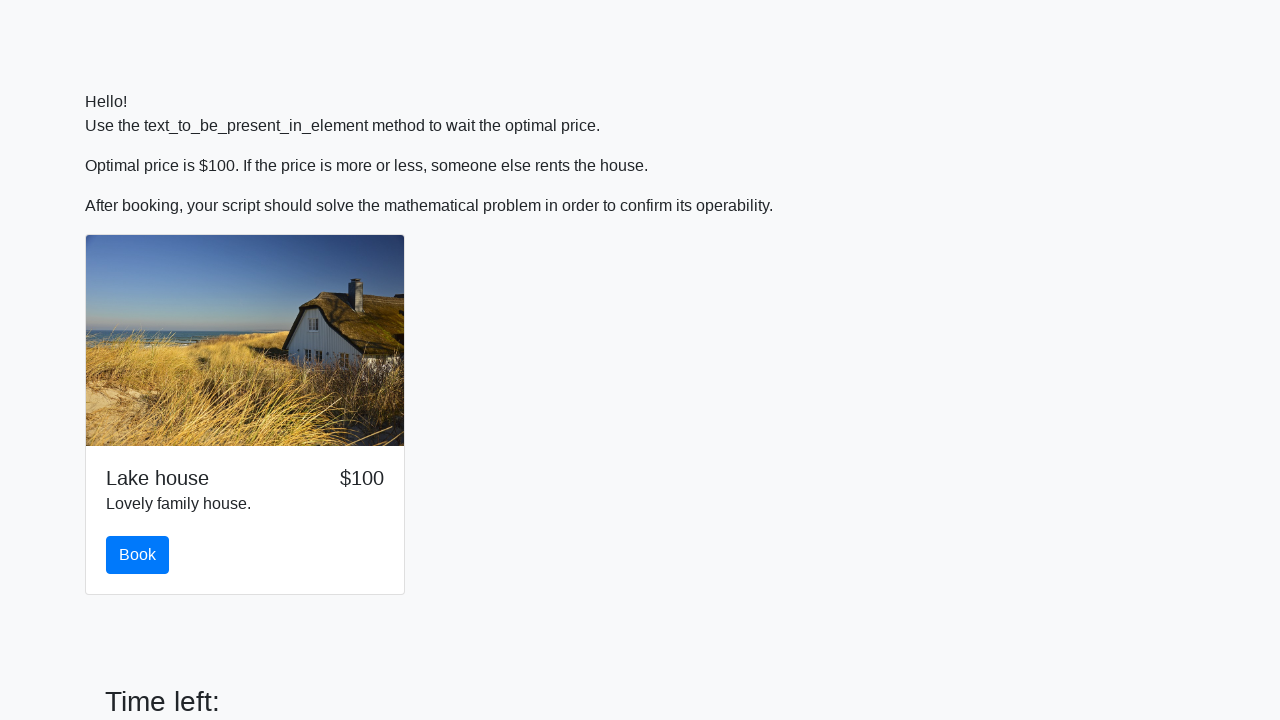

Retrieved input value: 565
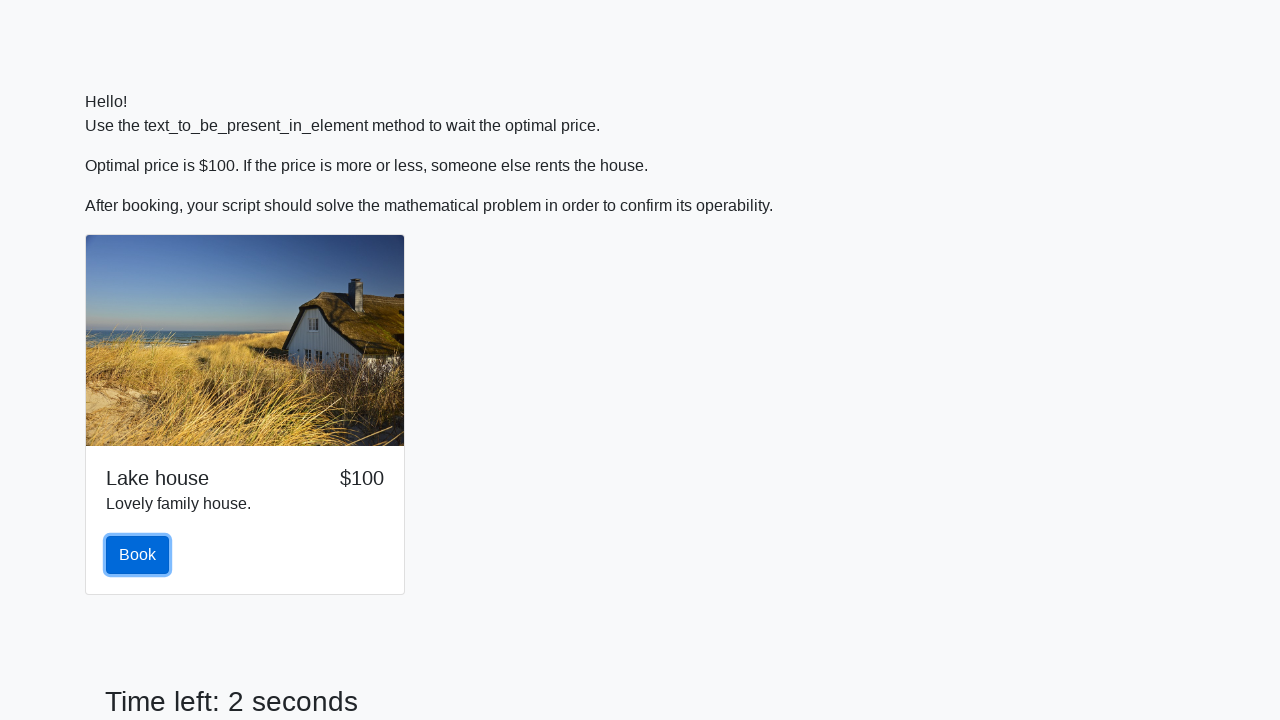

Calculated math captcha answer: 1.7249610614619884
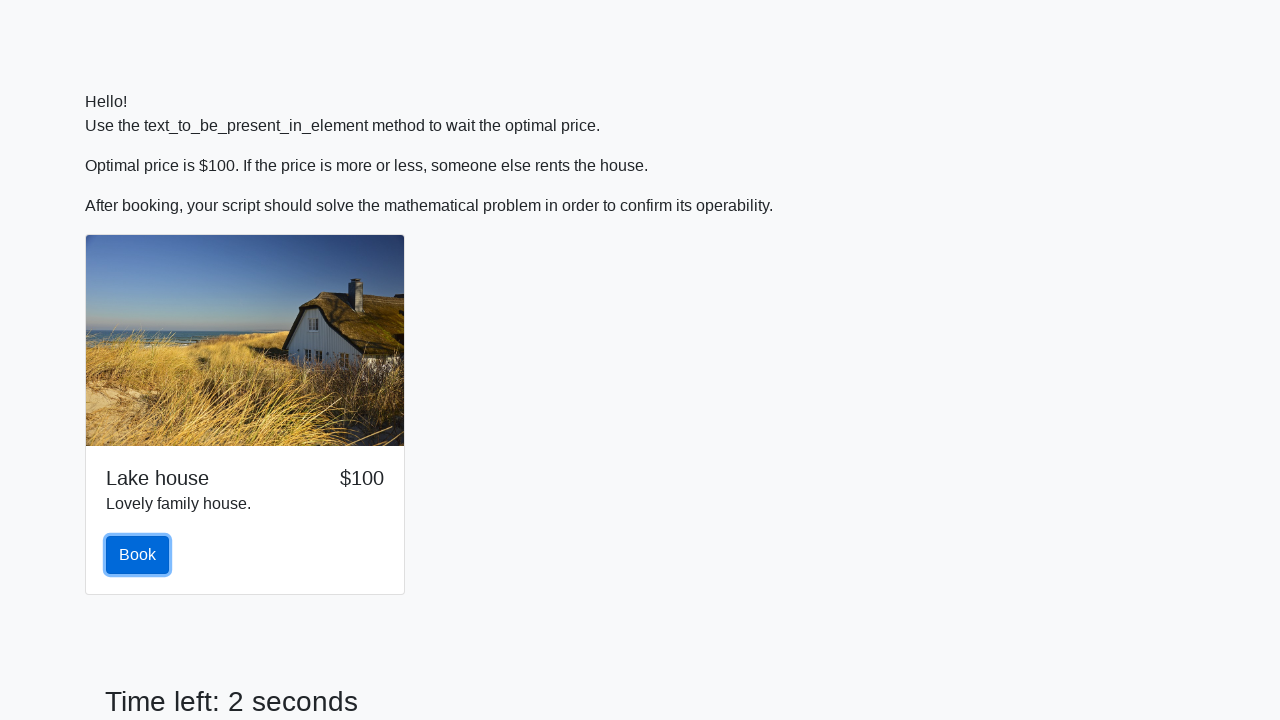

Scrolled answer field into view
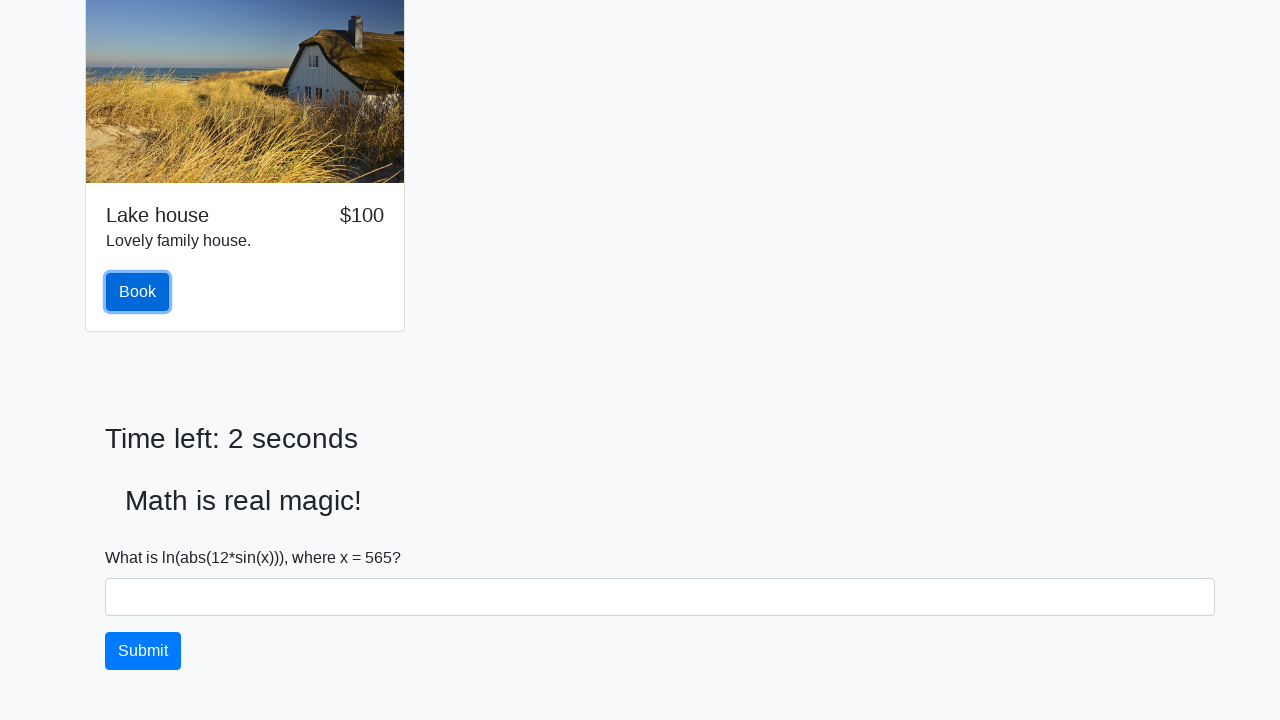

Filled answer field with calculated value on #answer
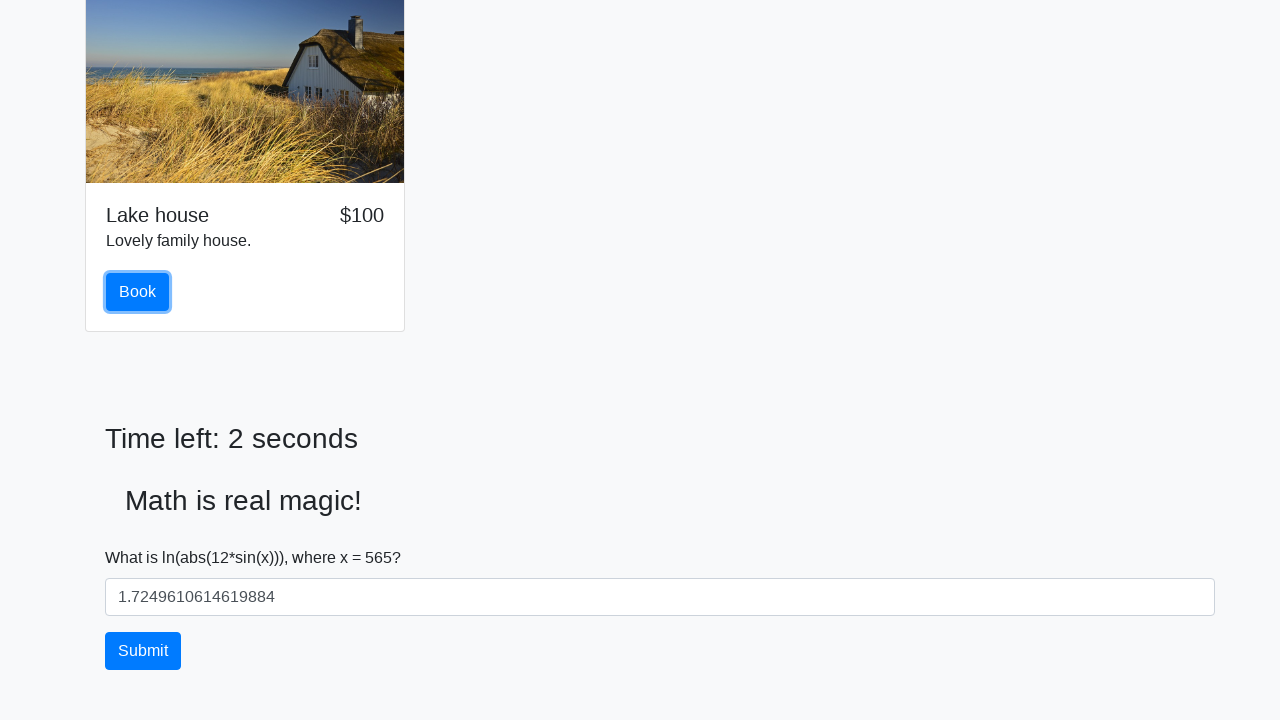

Clicked solve button to submit answer at (143, 651) on #solve
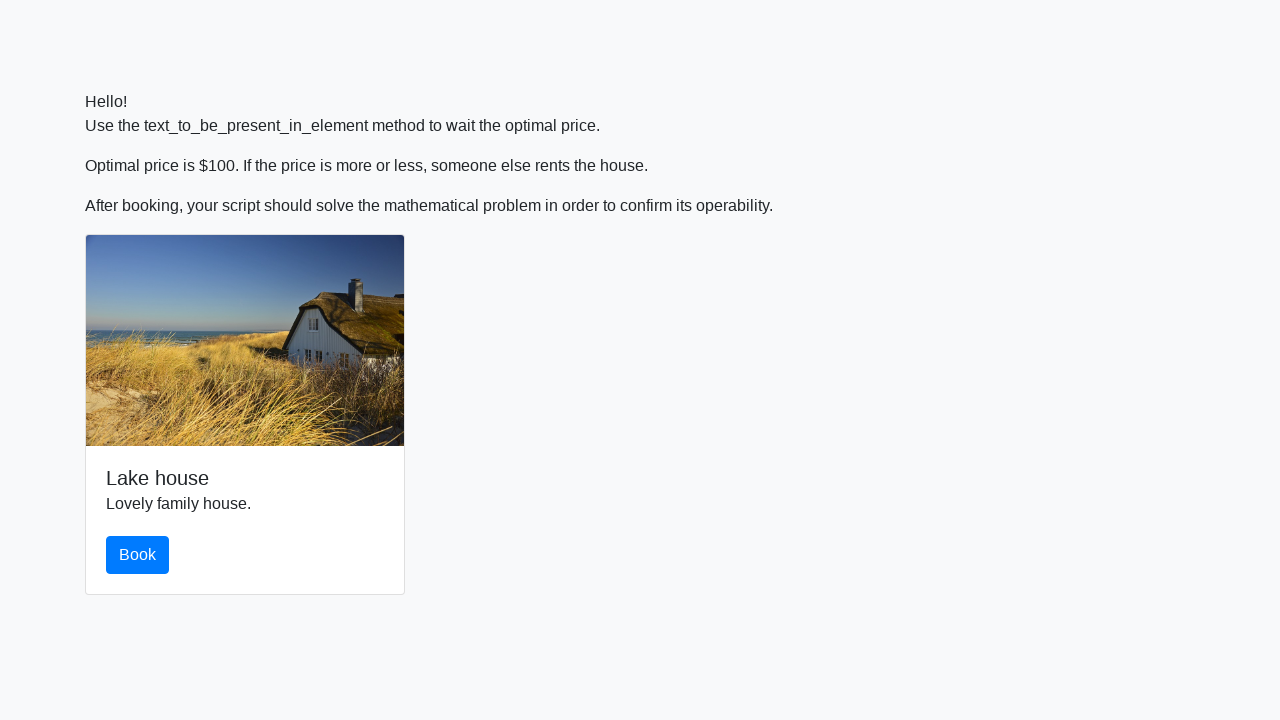

Set up dialog handler to accept alerts
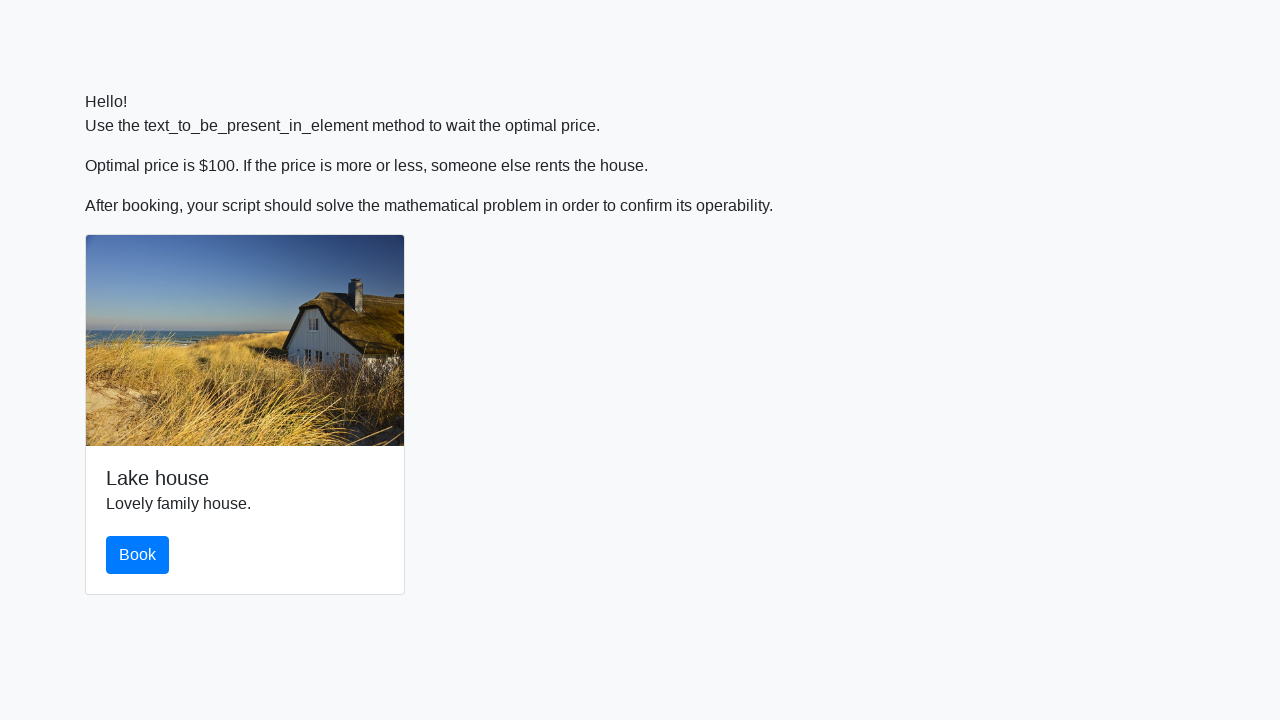

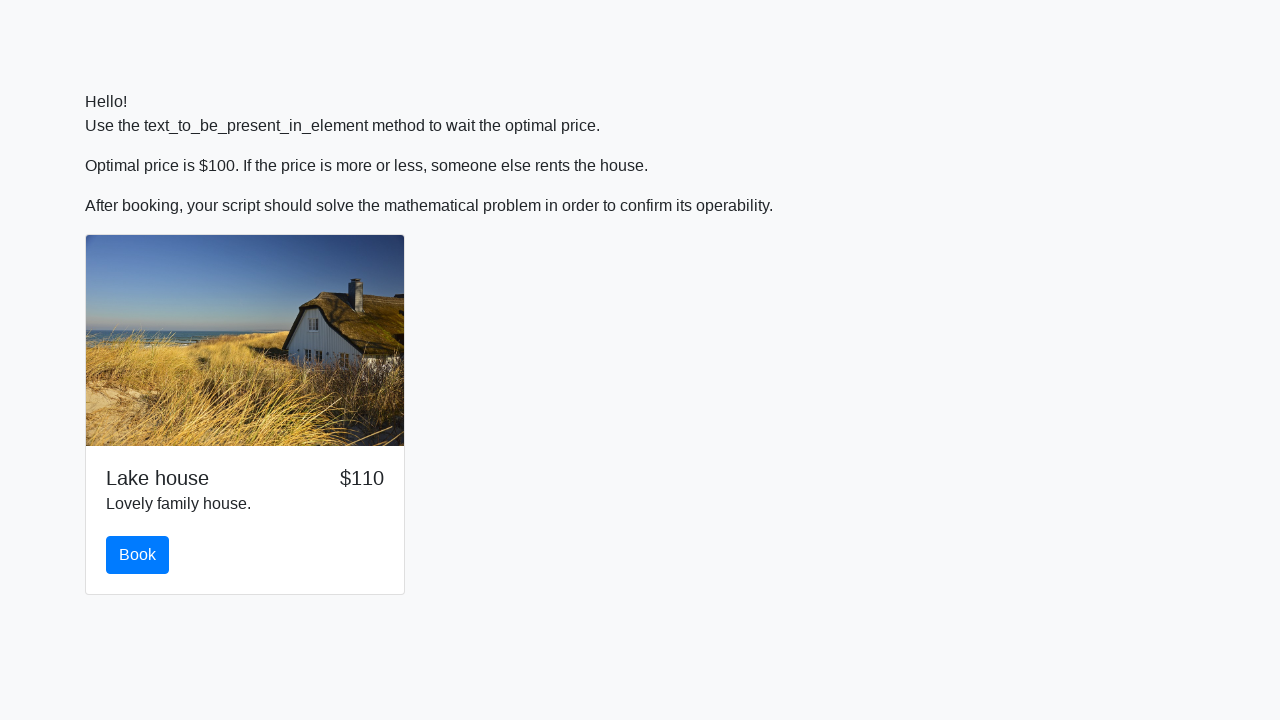